Tests footer navigation by clicking on the Privacy Policy link and verifying the page title displays "Privacy Policy"

Starting URL: https://deens-master.now.sh/

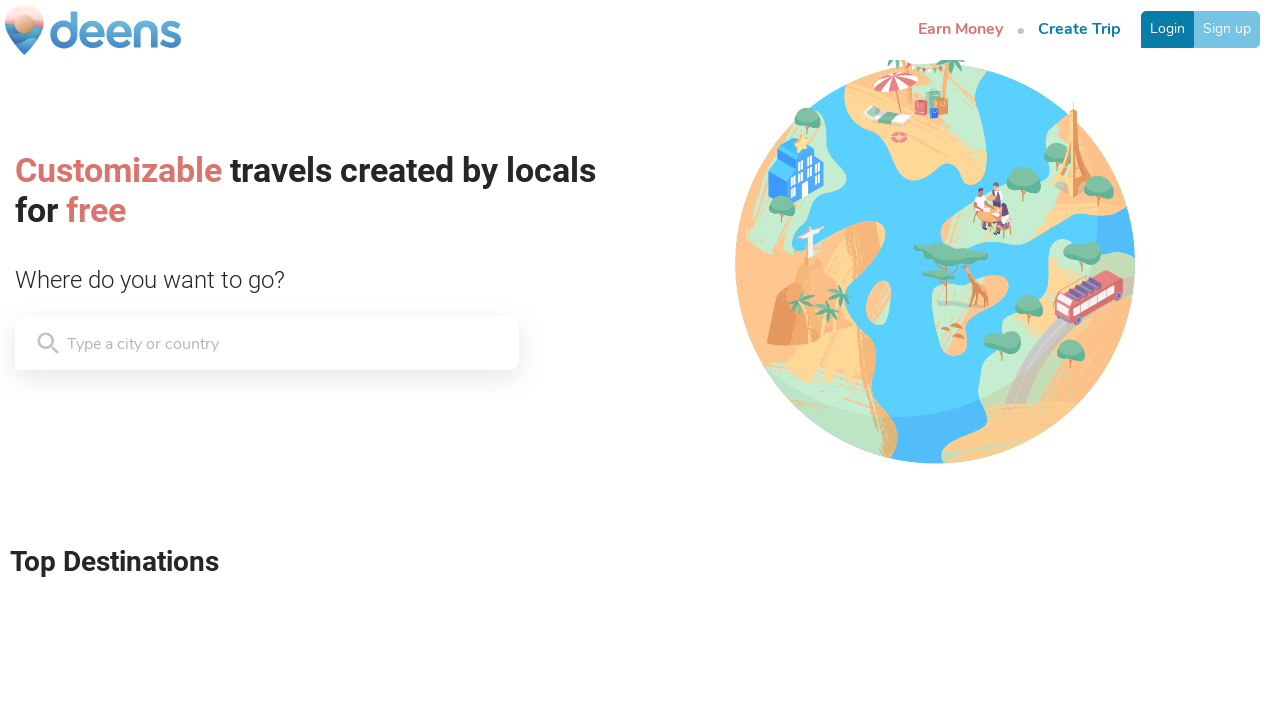

Clicked on Privacy Policy link in footer at (690, 652) on .BrandFooter__Column-fdSHvo:nth-child(3) > .commonStyles__P-cbpCjc:nth-child(4) 
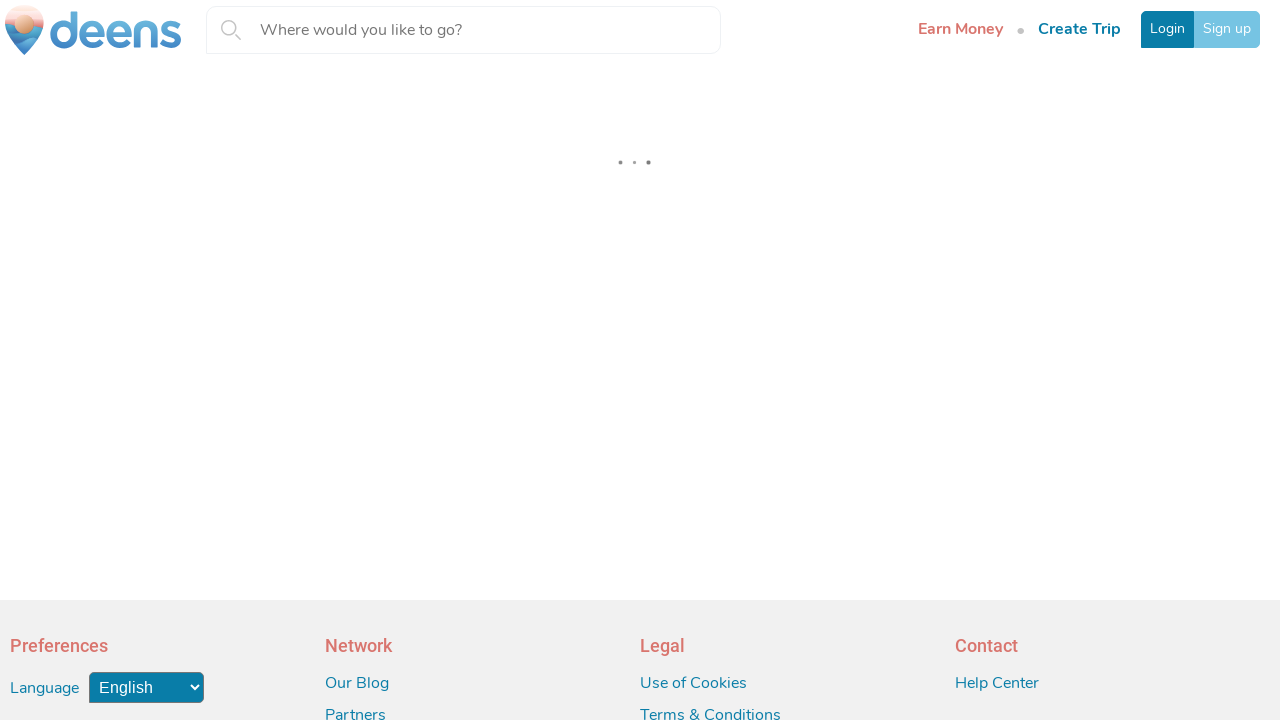

Privacy Policy page title selector loaded
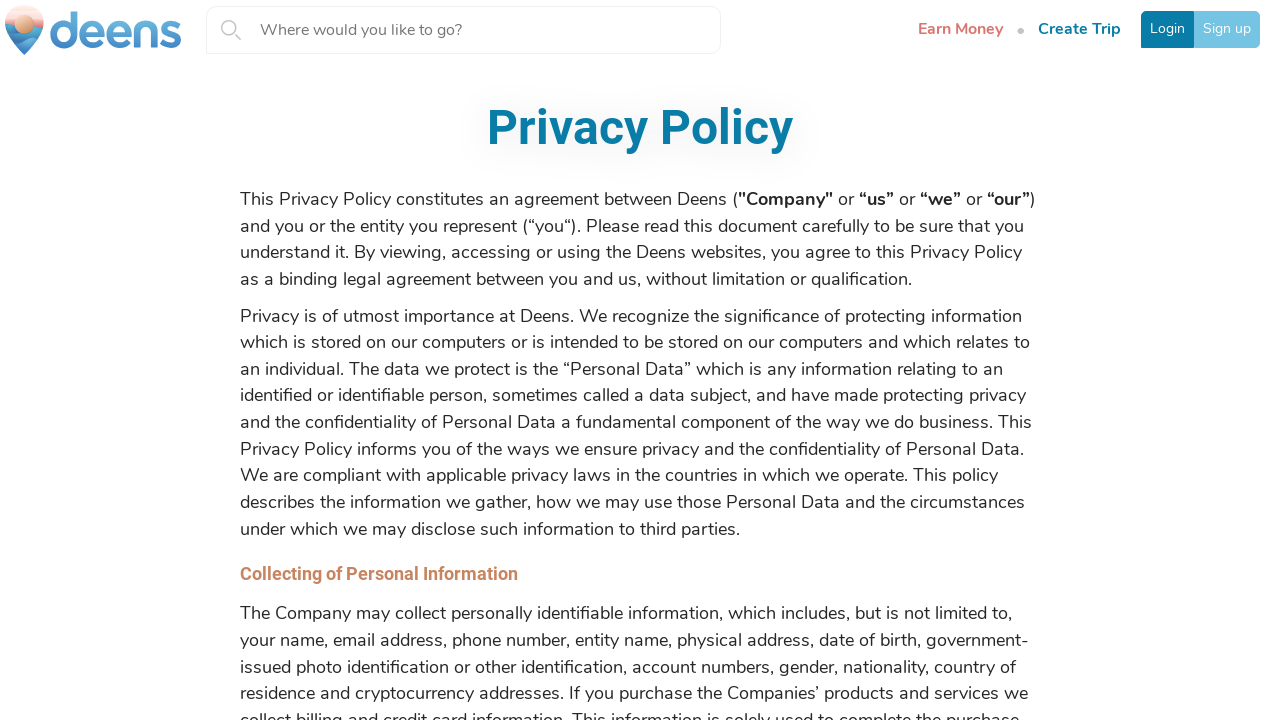

Retrieved page title text: 'Privacy Policy'
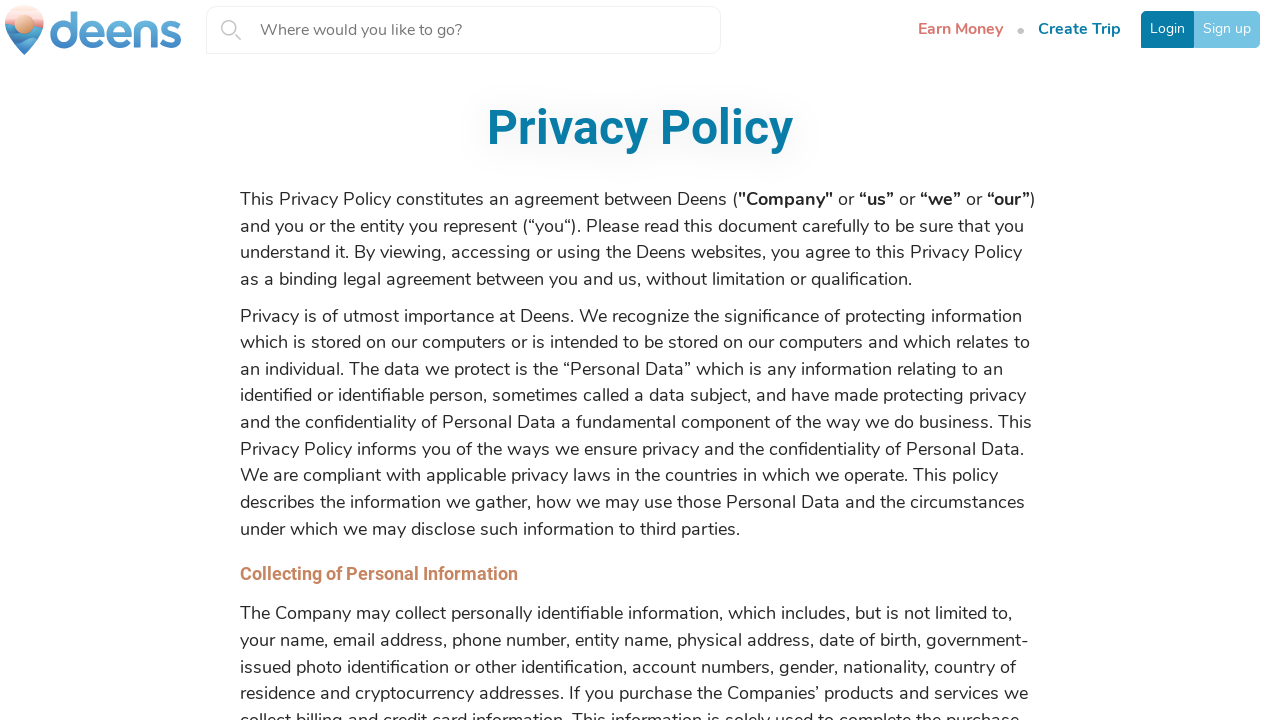

Verified page title is 'Privacy Policy'
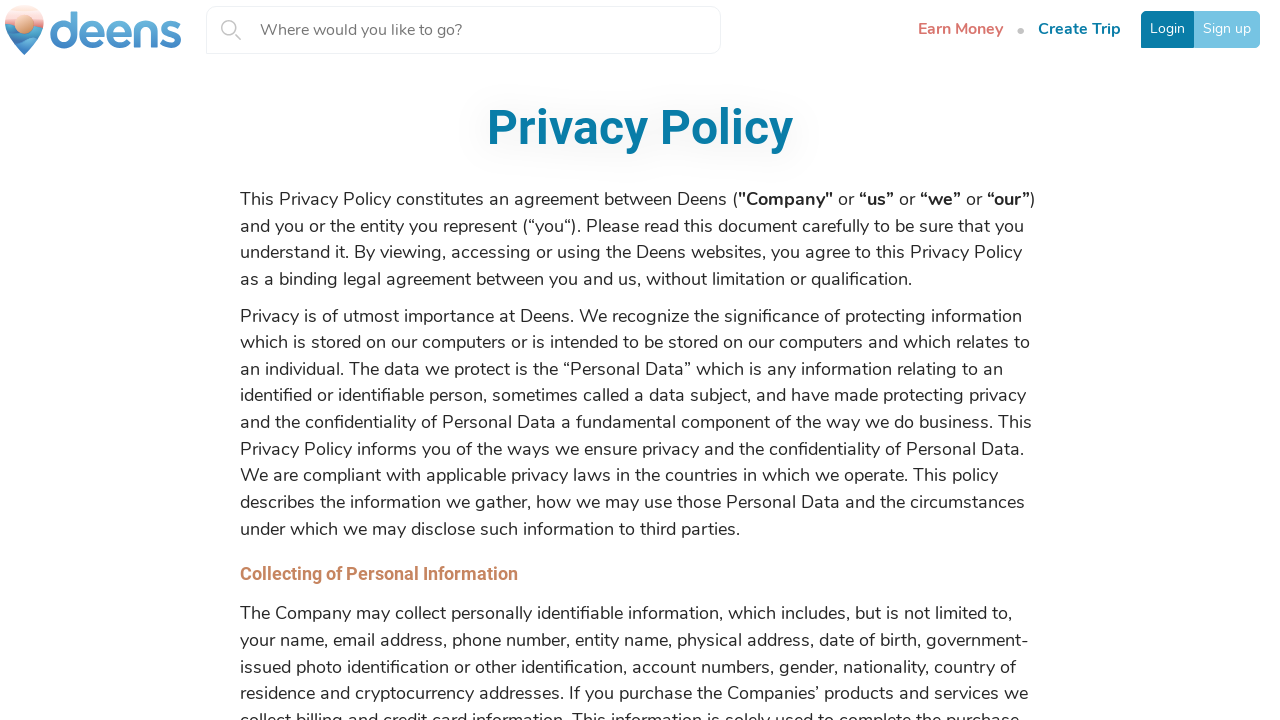

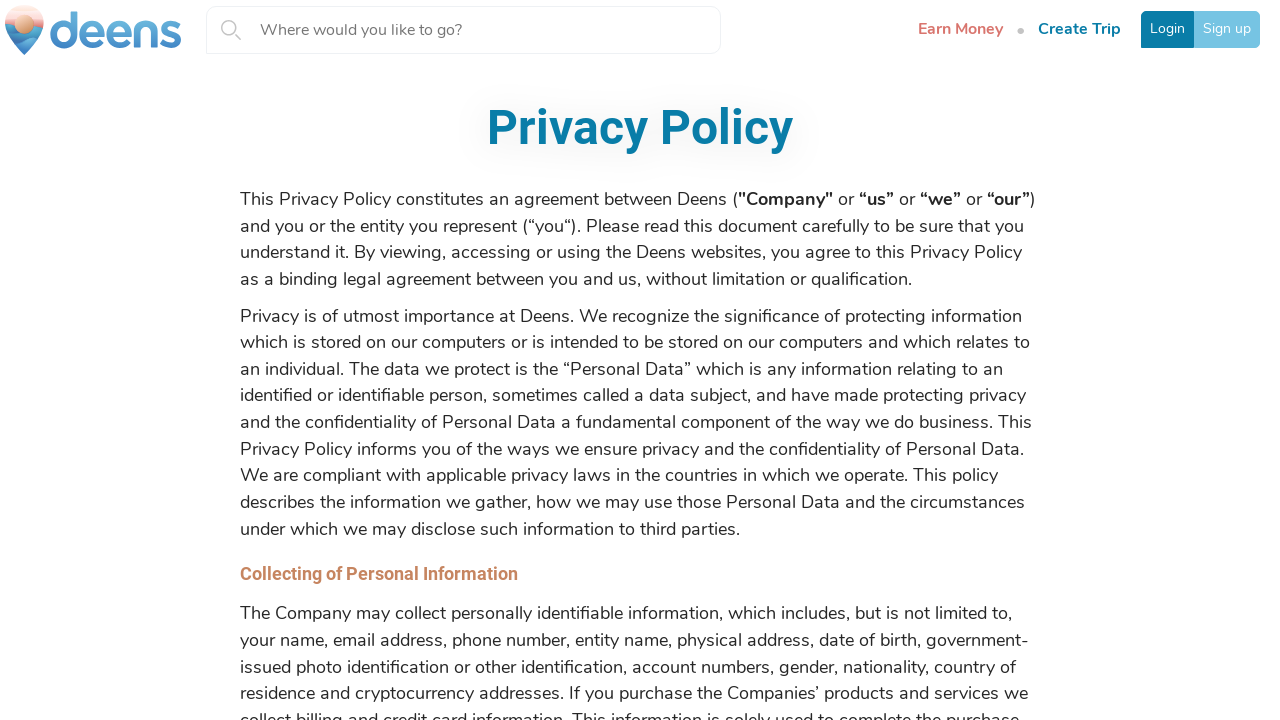